Tests keyboard key press functionality by sending space and tab keys to the page and verifying the displayed result text shows the correct key was pressed.

Starting URL: http://the-internet.herokuapp.com/key_presses

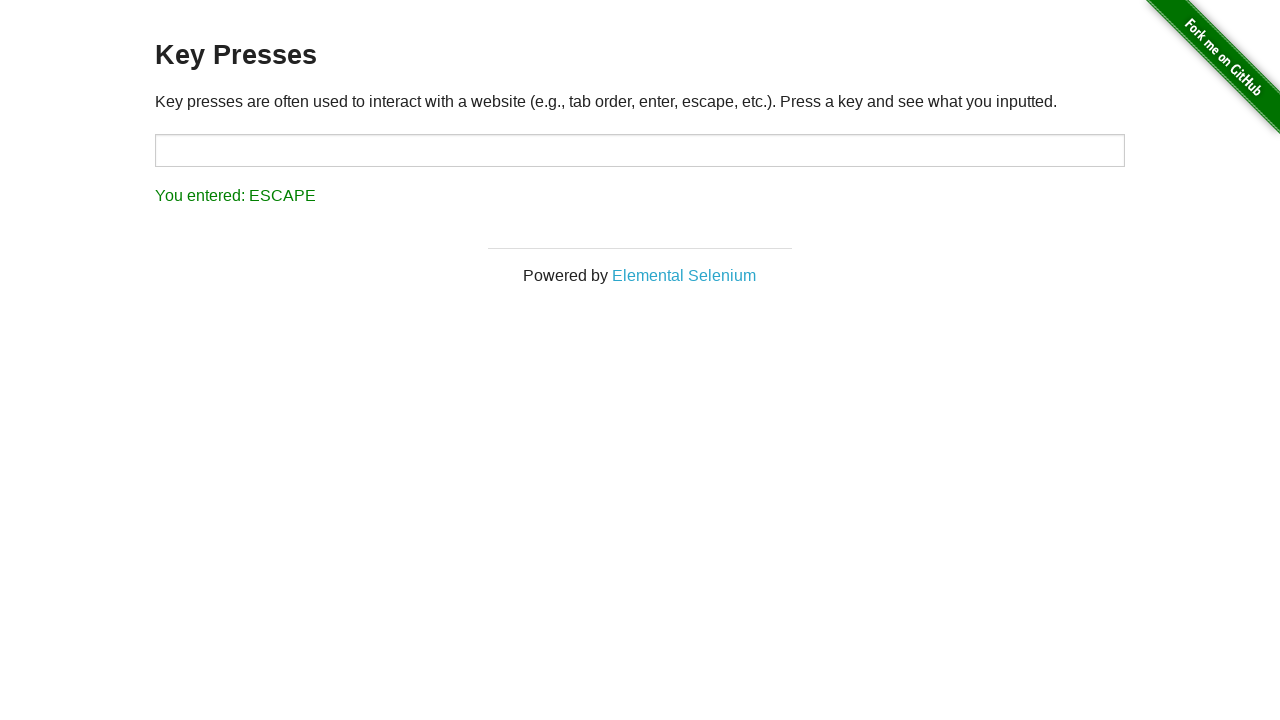

Pressed Space key on the example element on .example
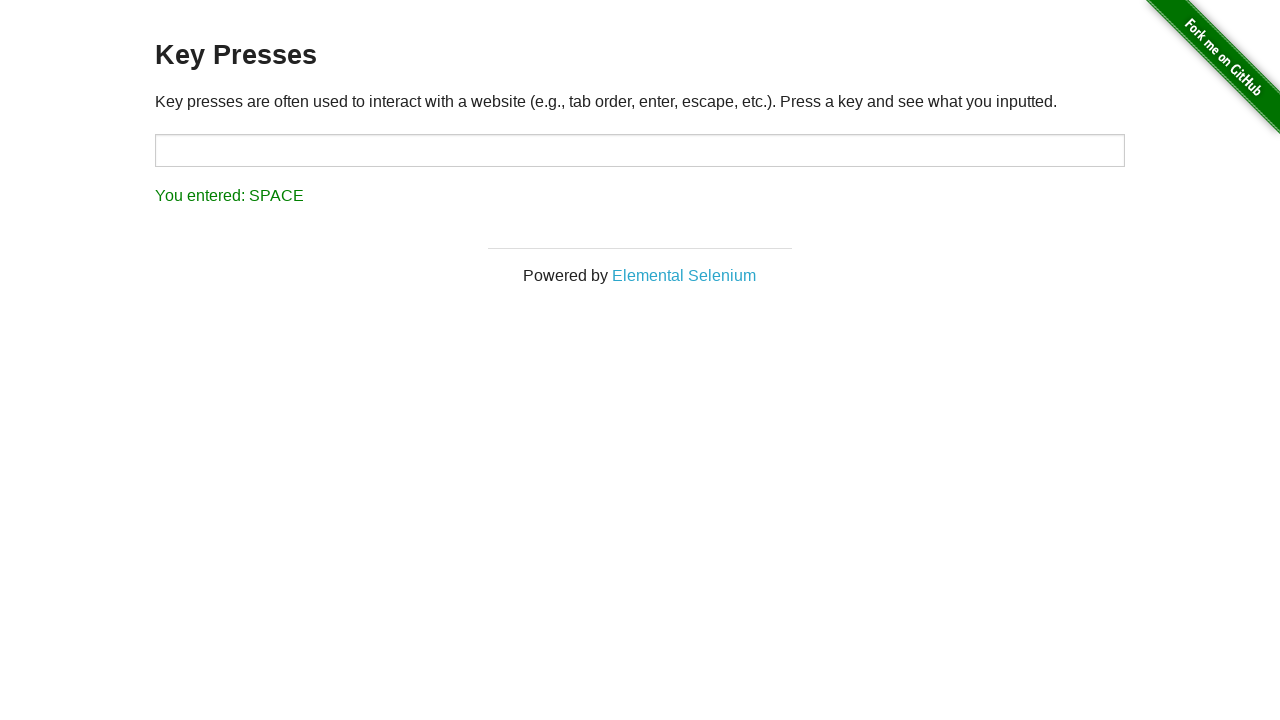

Verified result text shows 'You entered: SPACE'
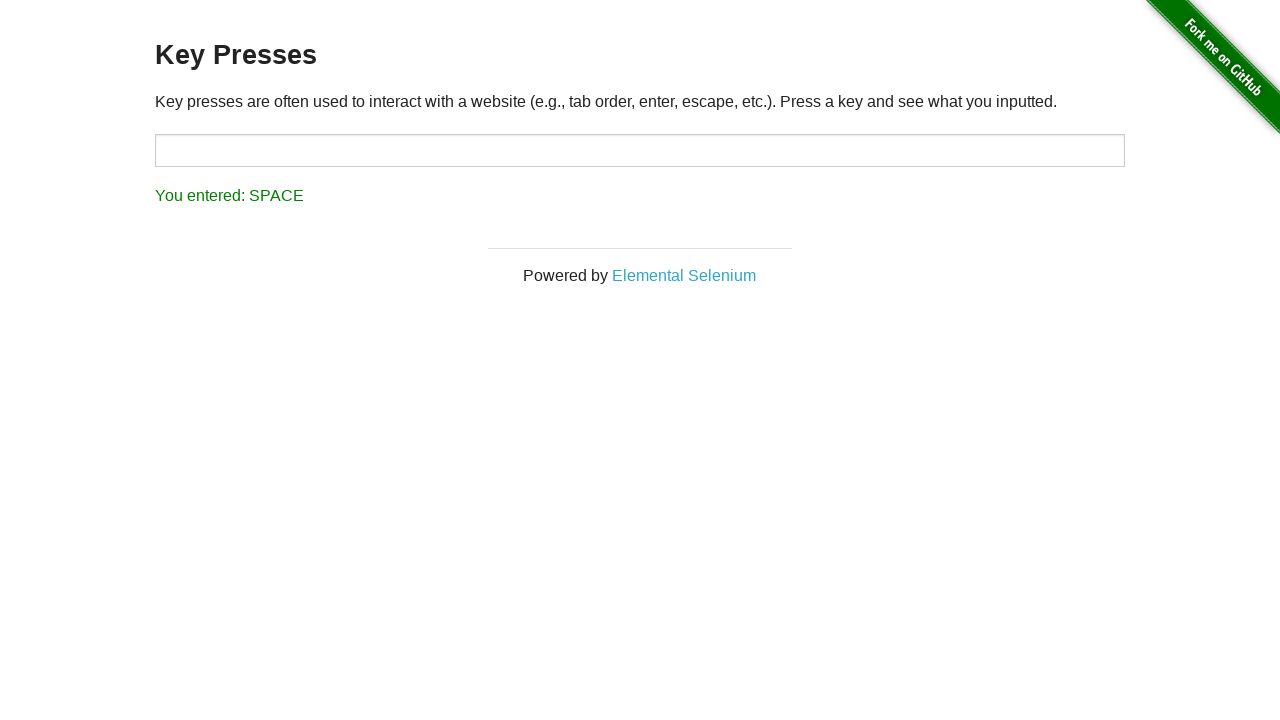

Pressed Tab key on the currently focused element
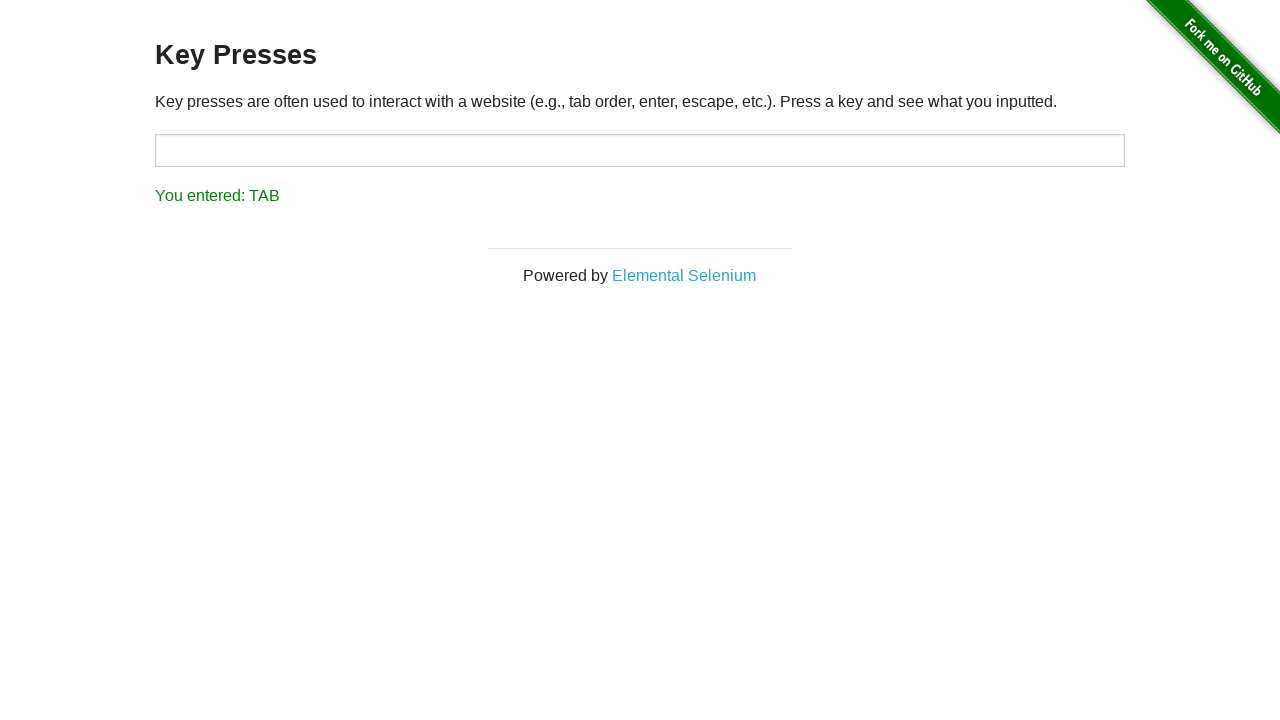

Verified result text shows 'You entered: TAB'
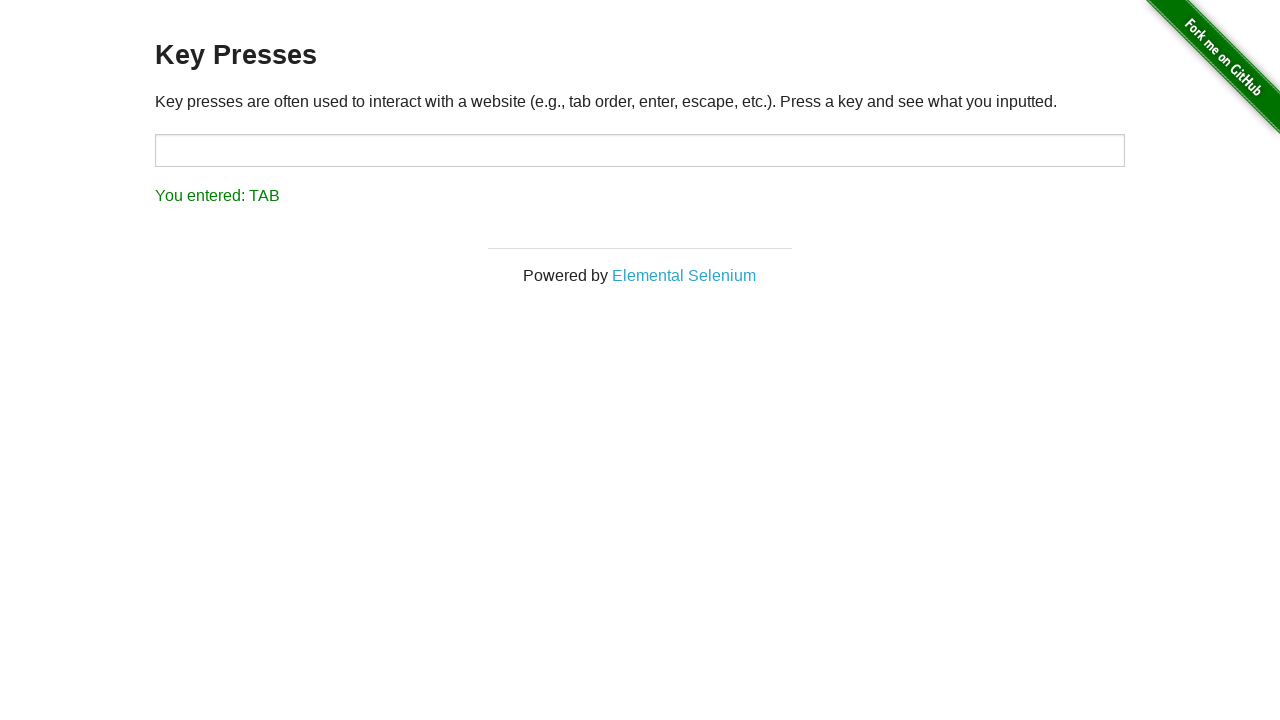

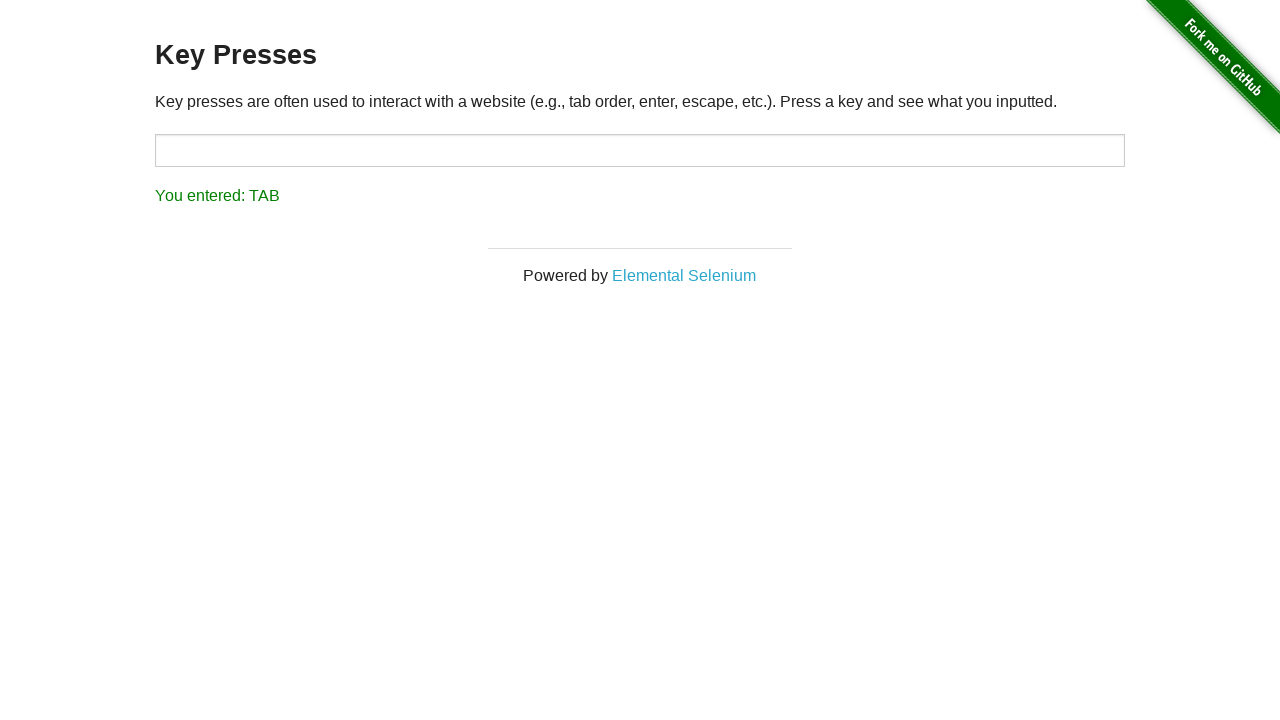